Tests dropdown selection functionality by iterating through country options and selecting India from the dropdown menu

Starting URL: https://www.orangehrm.com/30-day-free-trial

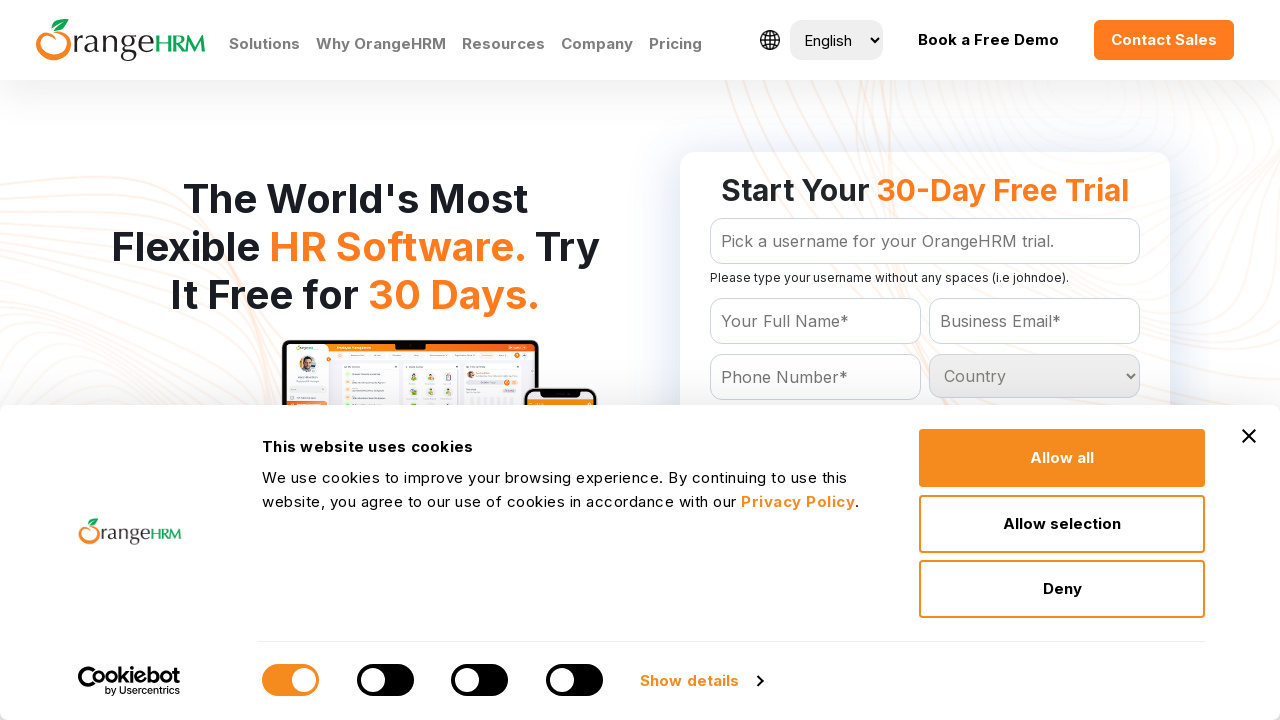

Waited for country dropdown to be available
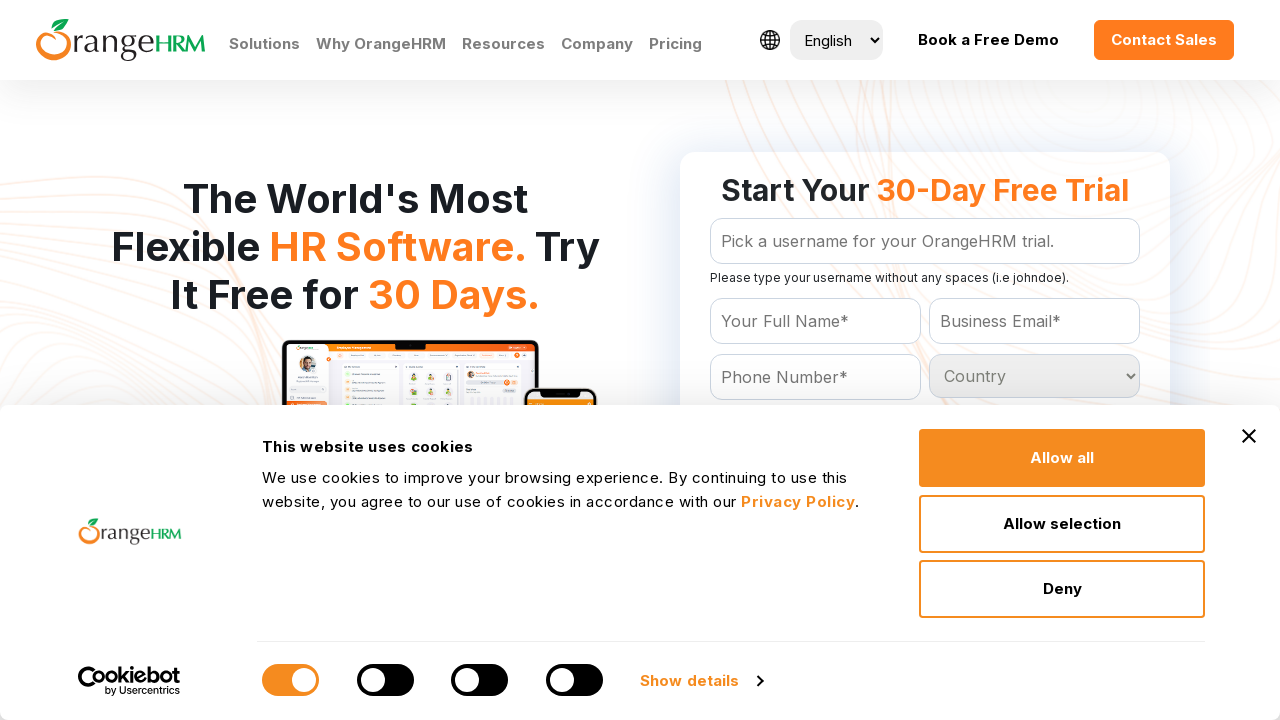

Selected 'India' from the country dropdown on select#Form_getForm_Country
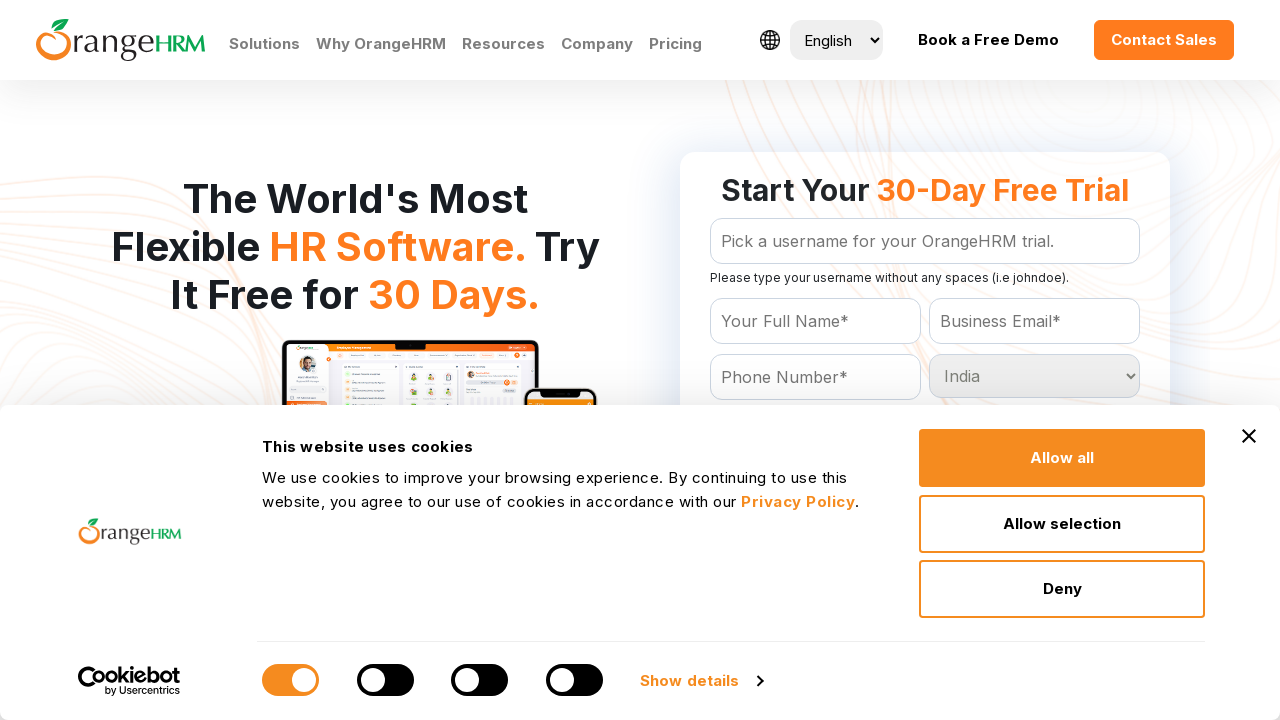

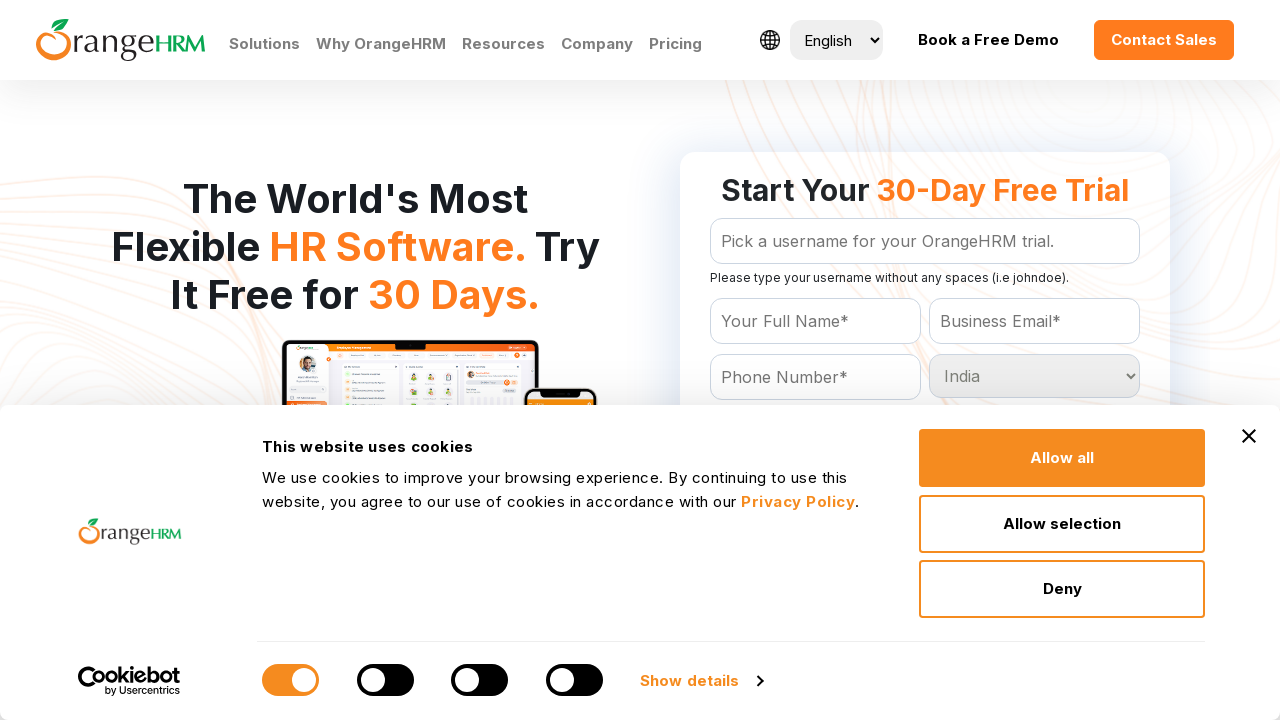